Tests filling the author input field using CSS selector

Starting URL: https://keybooks.ro/shop/a-banquet-of-mouse/

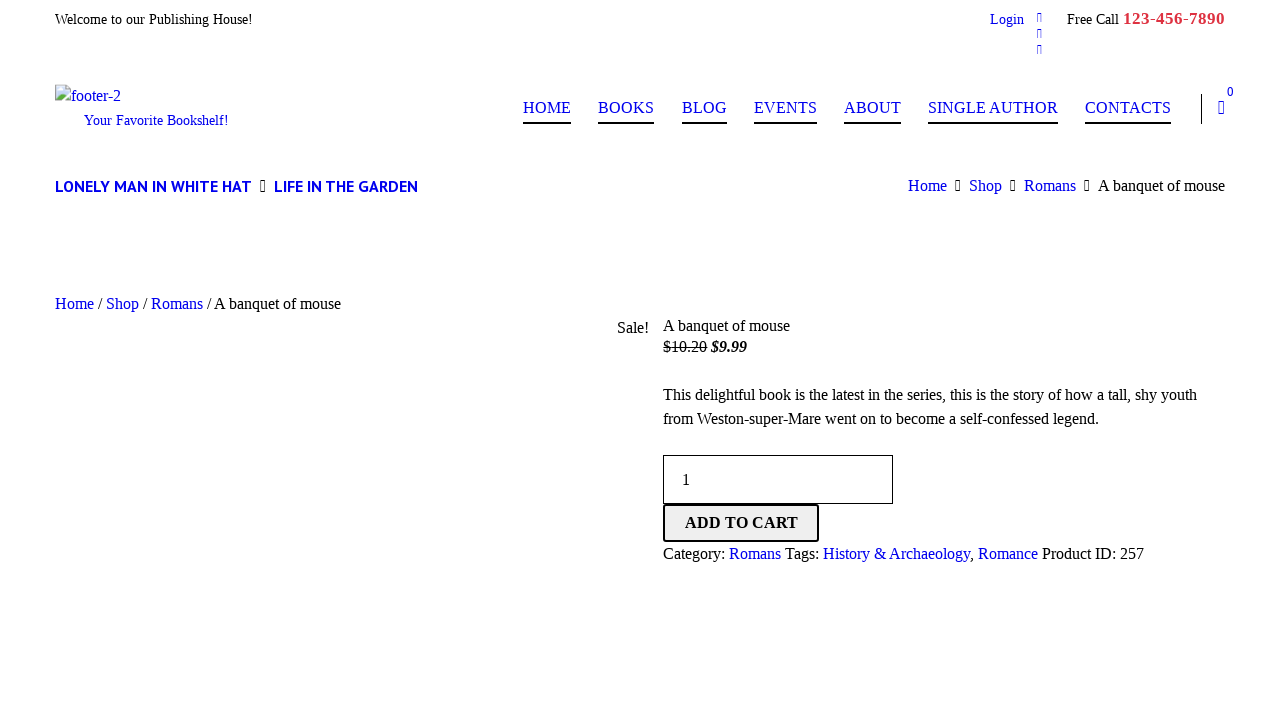

Clicked on the Reviews tab to reveal the form at (194, 360) on #tab-title-reviews
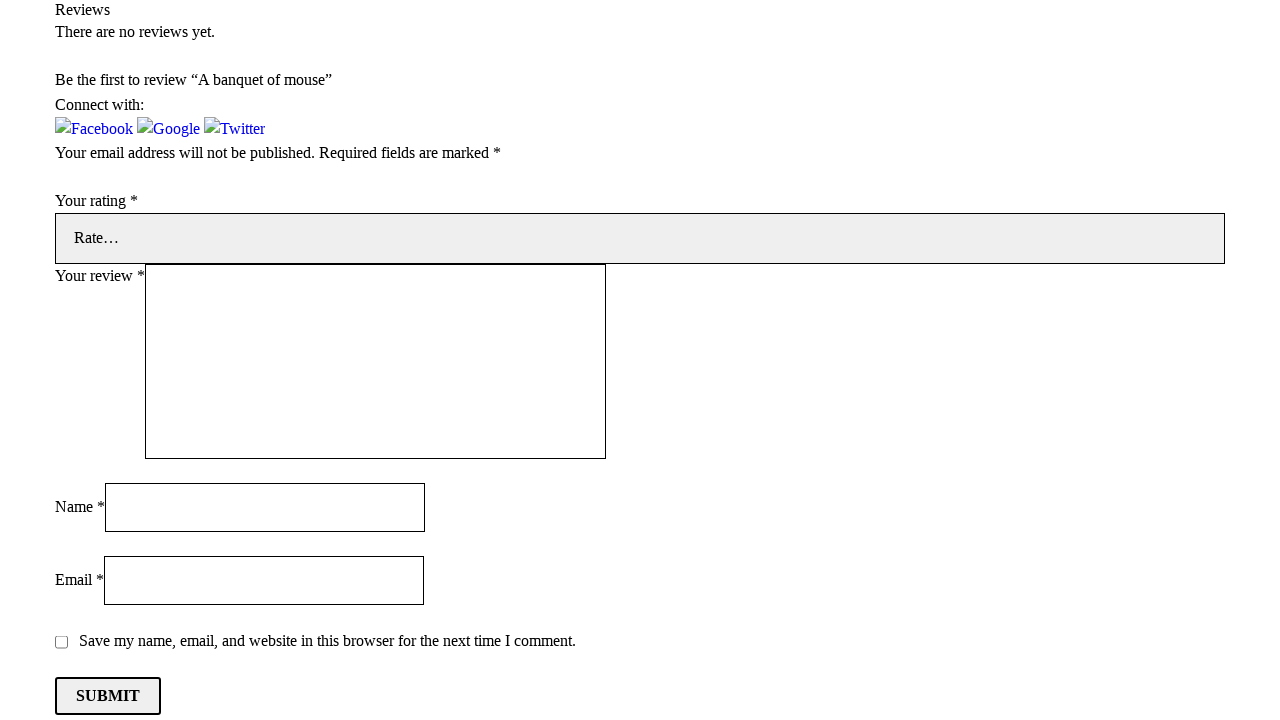

Filled author input field with 'TestUser' using CSS selector on input[name='author']
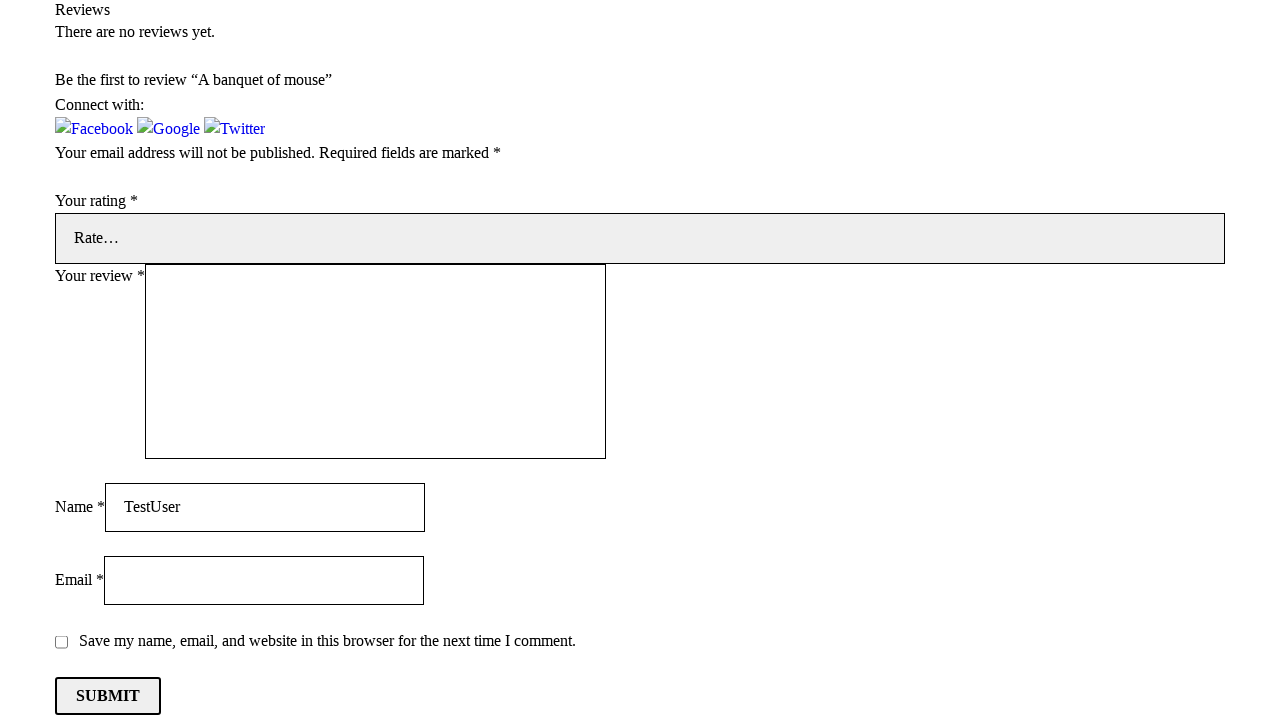

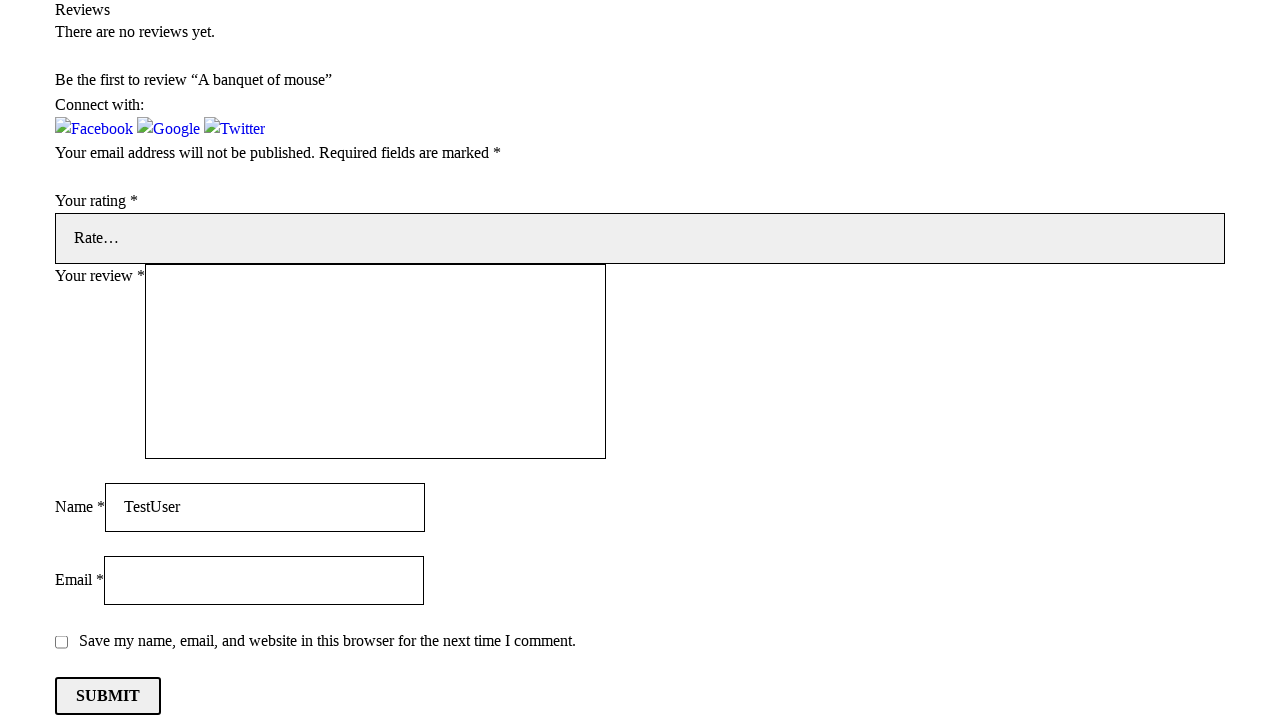